Tests the right-click button functionality by navigating to Buttons section and right-clicking the designated button.

Starting URL: https://demoqa.com/

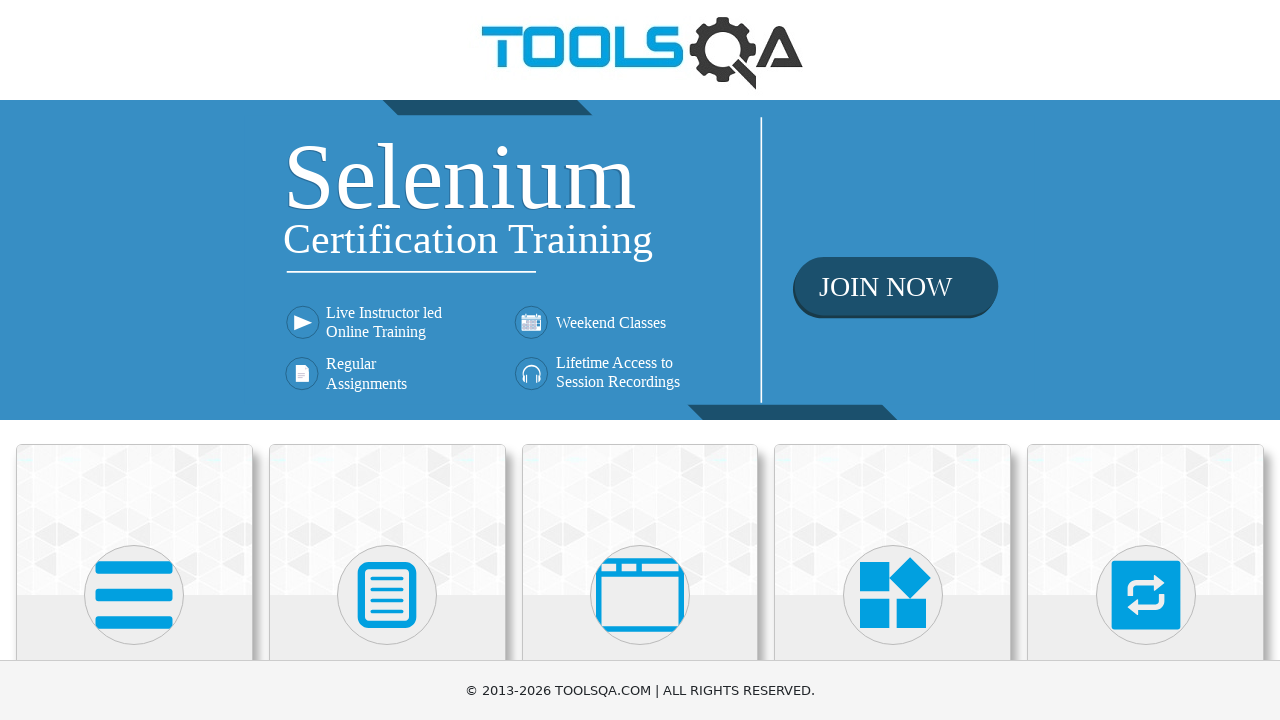

Clicked on Elements section at (134, 360) on text=Elements
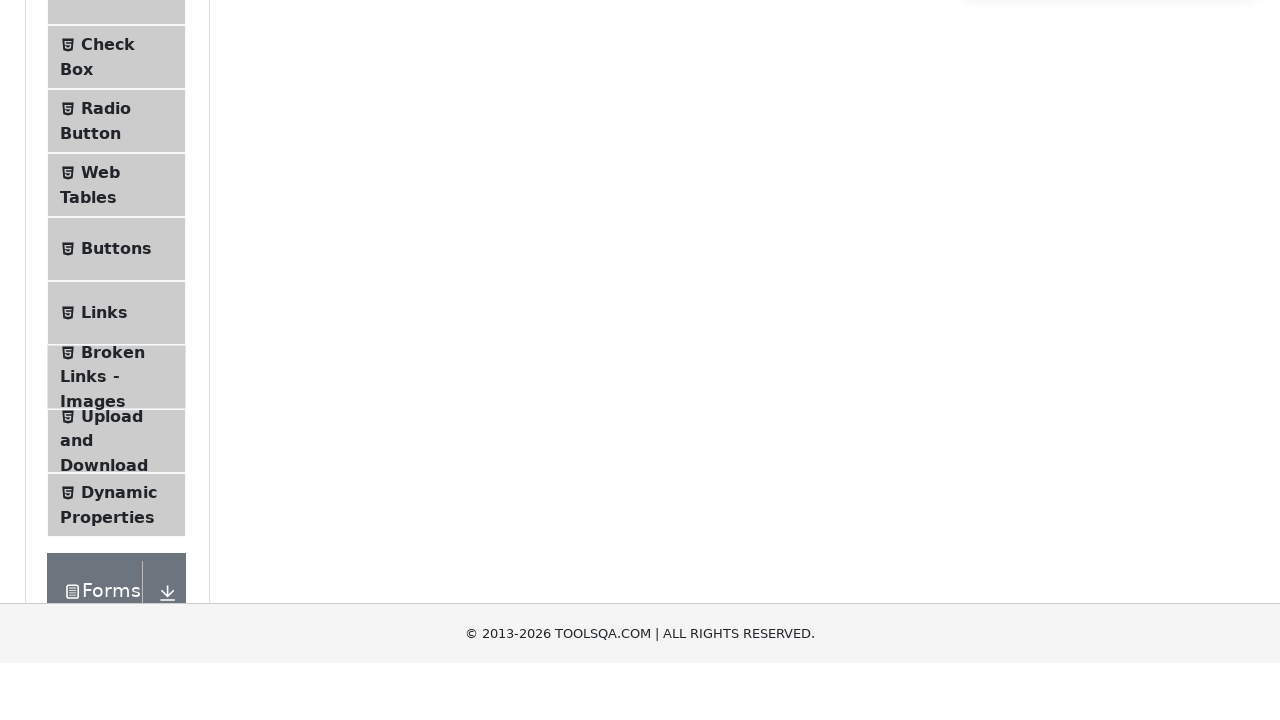

Clicked on Buttons tab at (116, 517) on text=Buttons
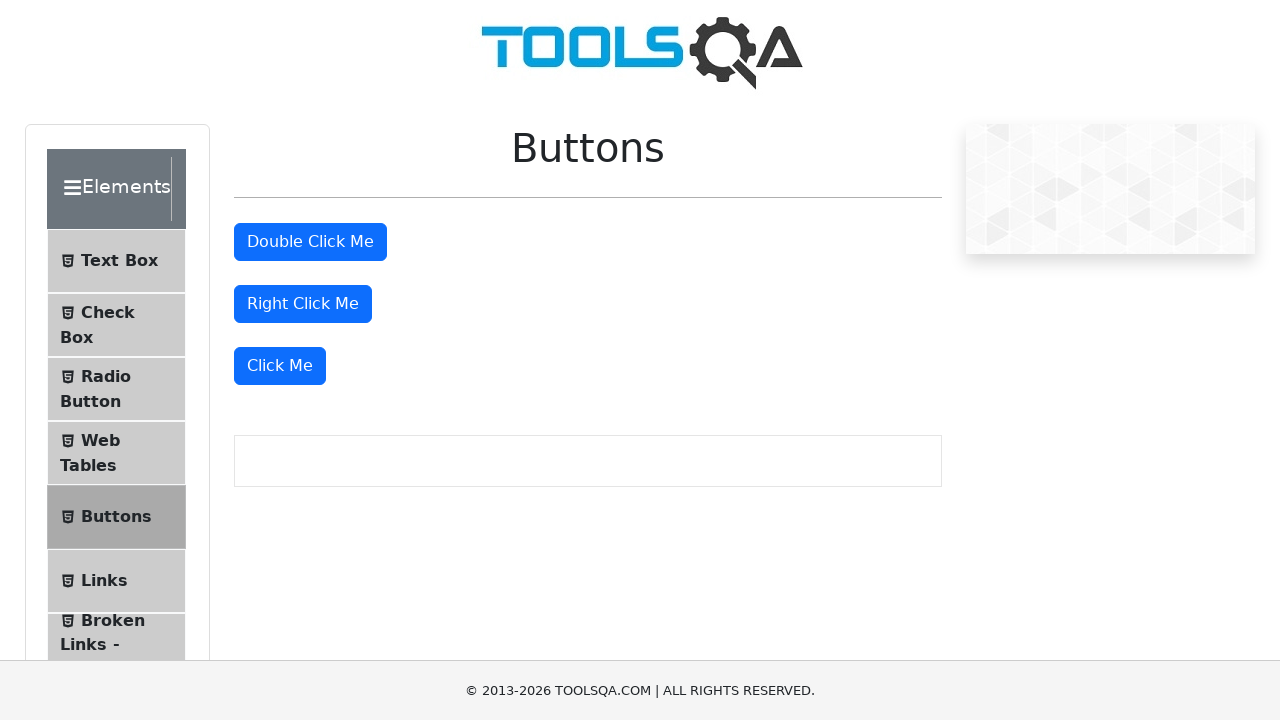

Right-clicked the 'Right click me' button at (303, 304) on text=Right click me
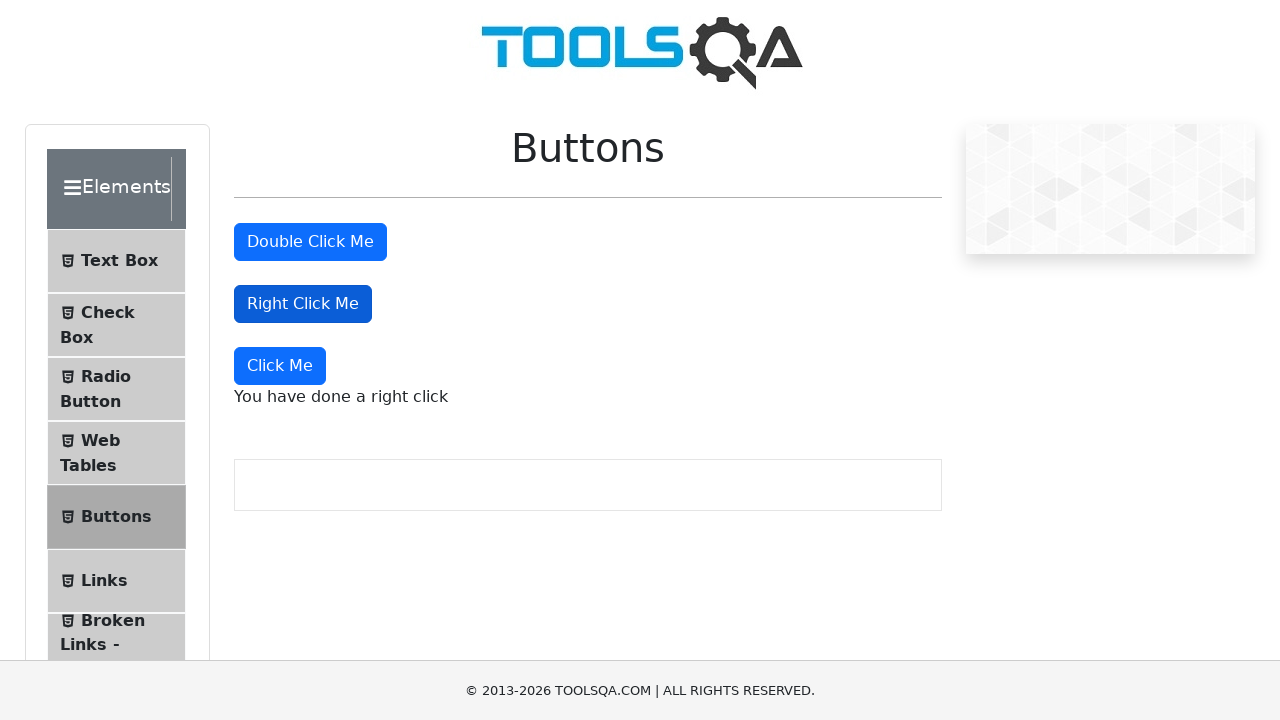

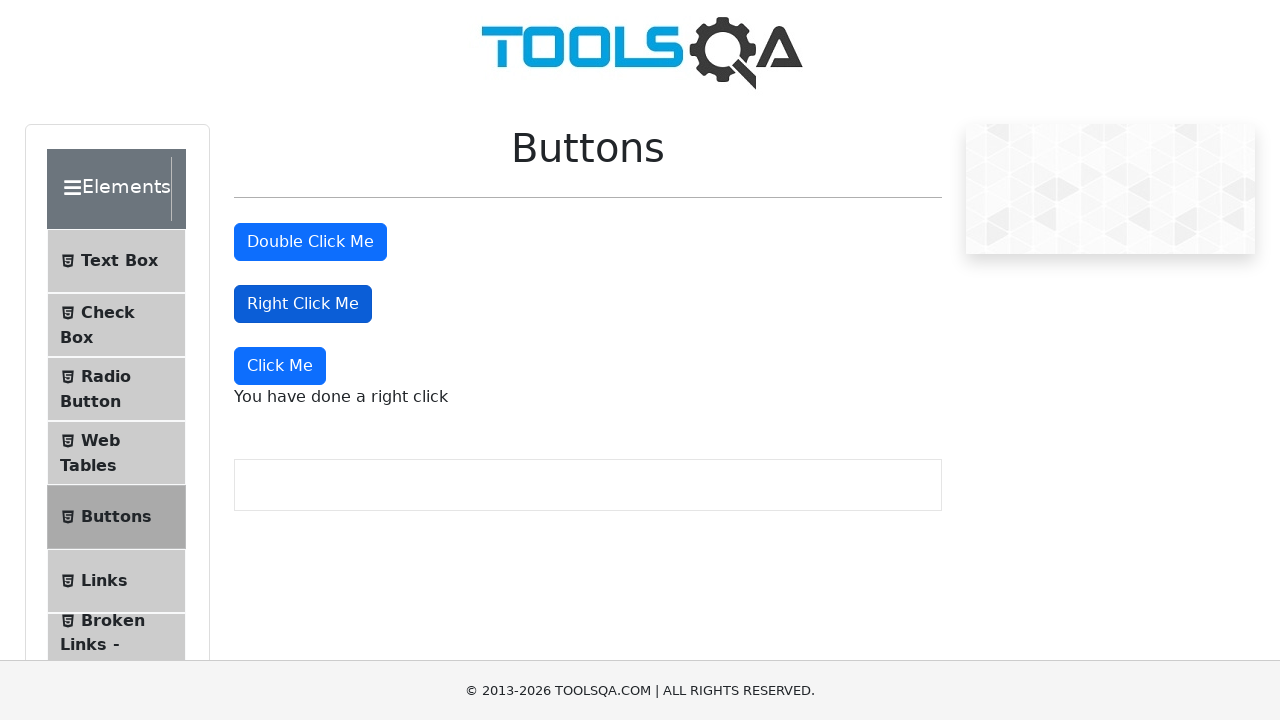